Tests selecting multiple languages from a multi-select dropdown component

Starting URL: https://demo.automationtesting.in/Register.html

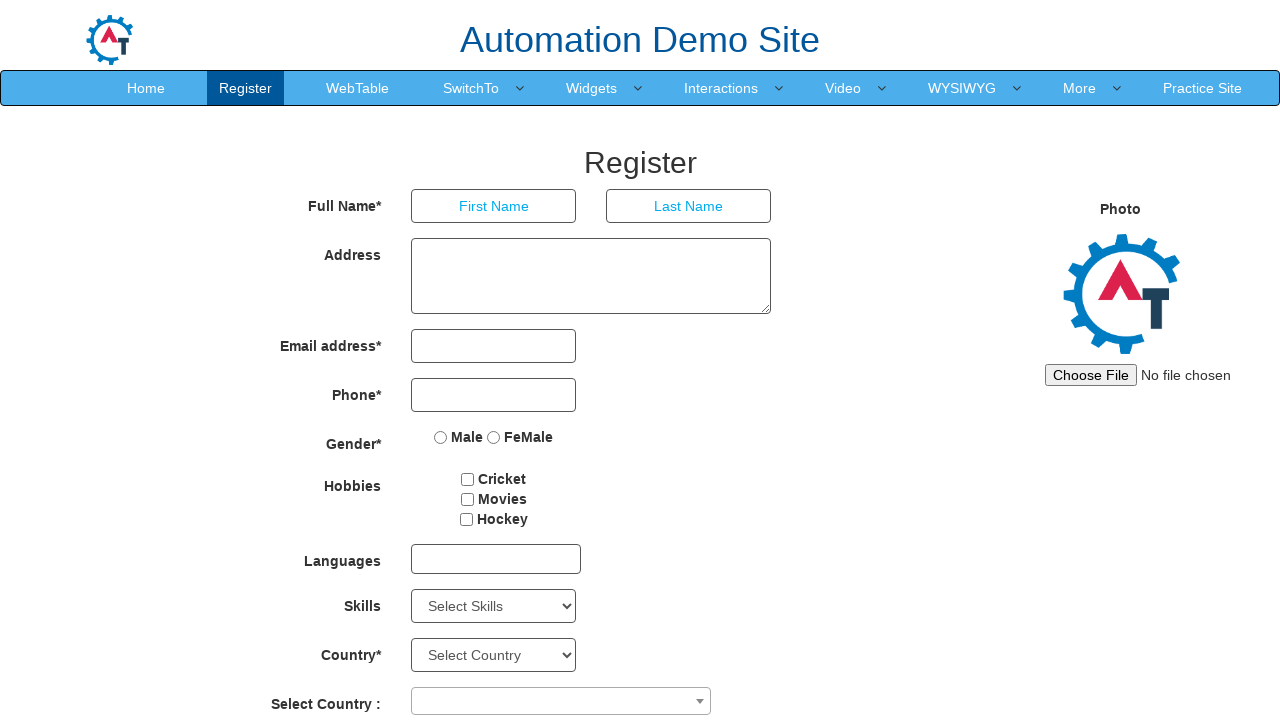

Scrolled down to languages section
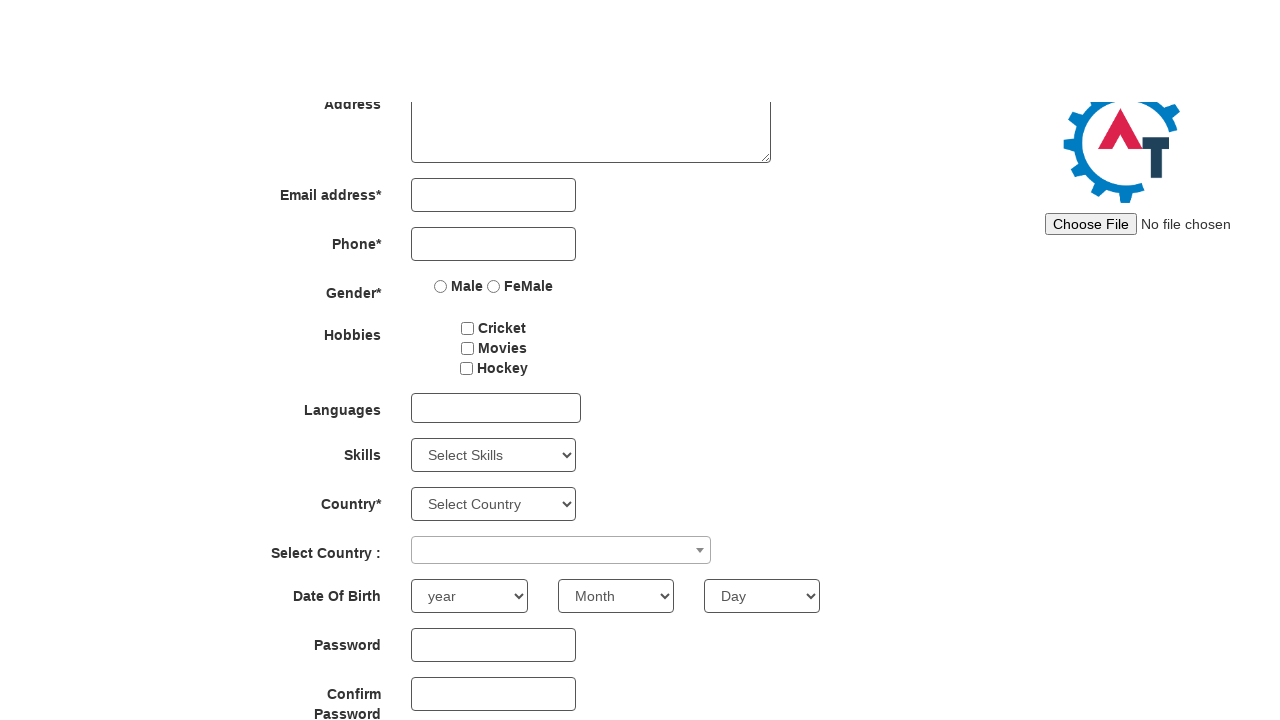

Clicked on multi-select language dropdown at (496, 275) on div#msdd
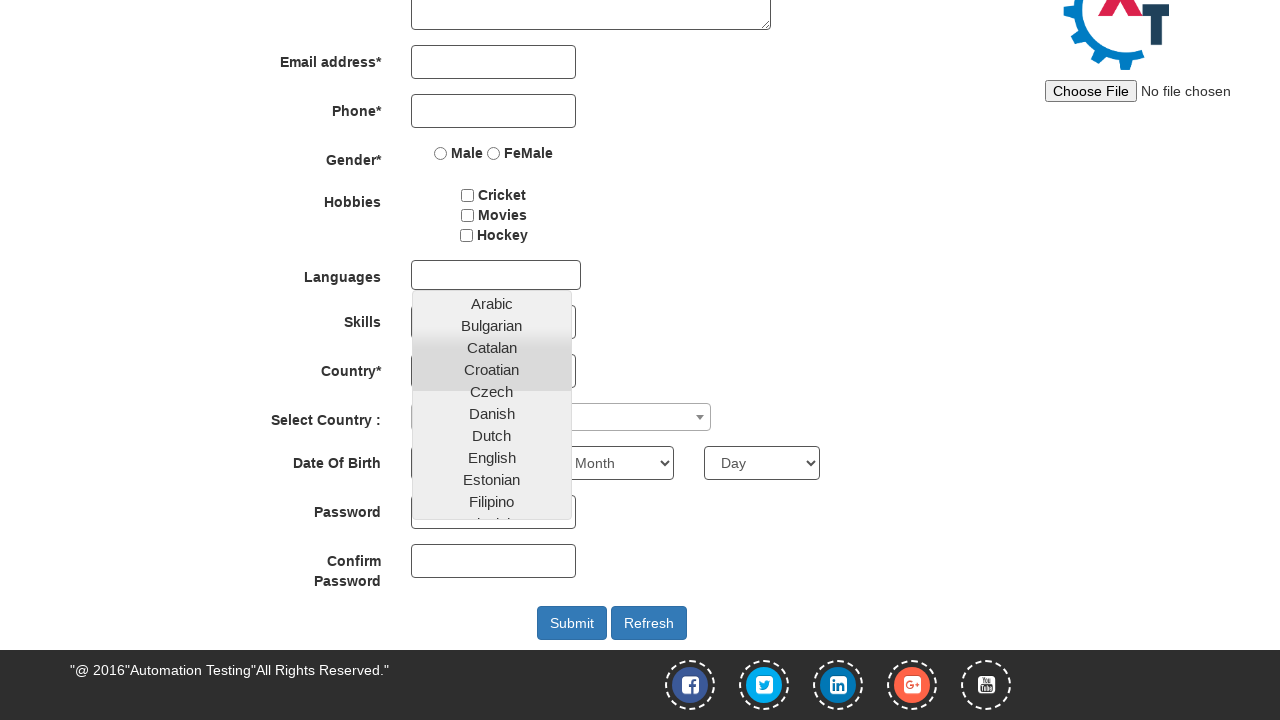

Selected language: Arabic at (492, 303) on //a[text()='Arabic']
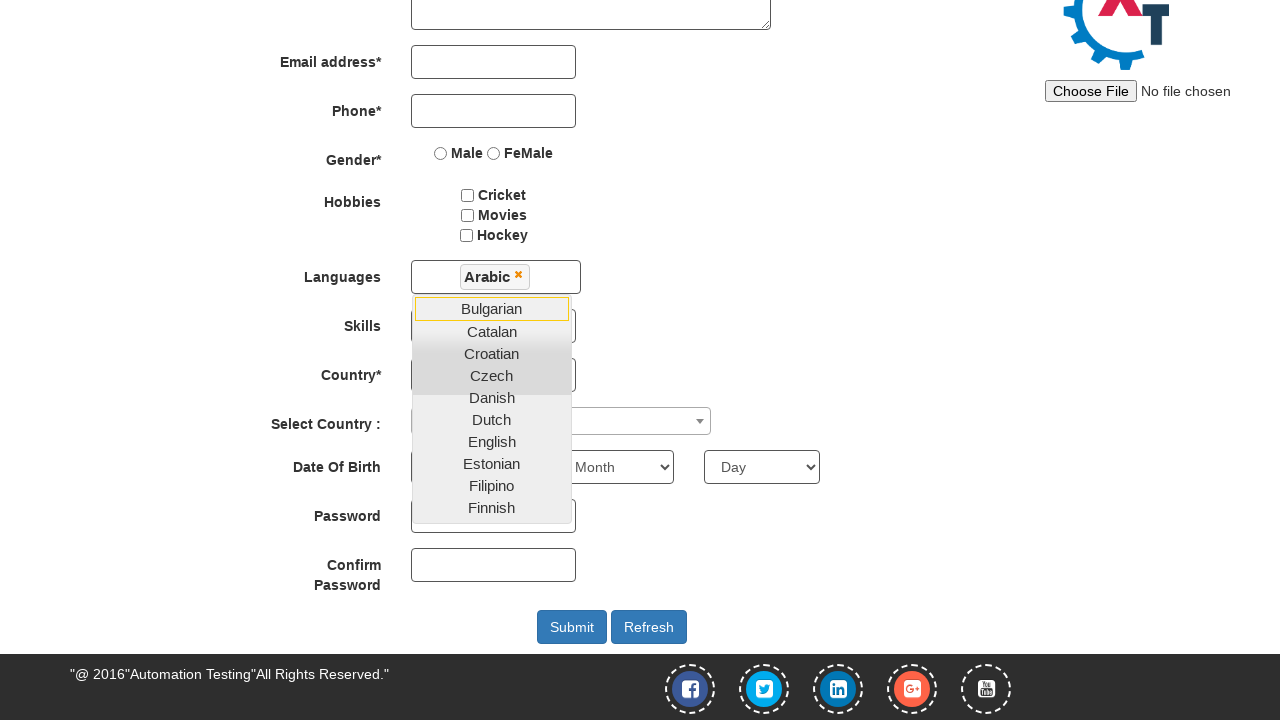

Selected language: English at (492, 441) on //a[text()='English']
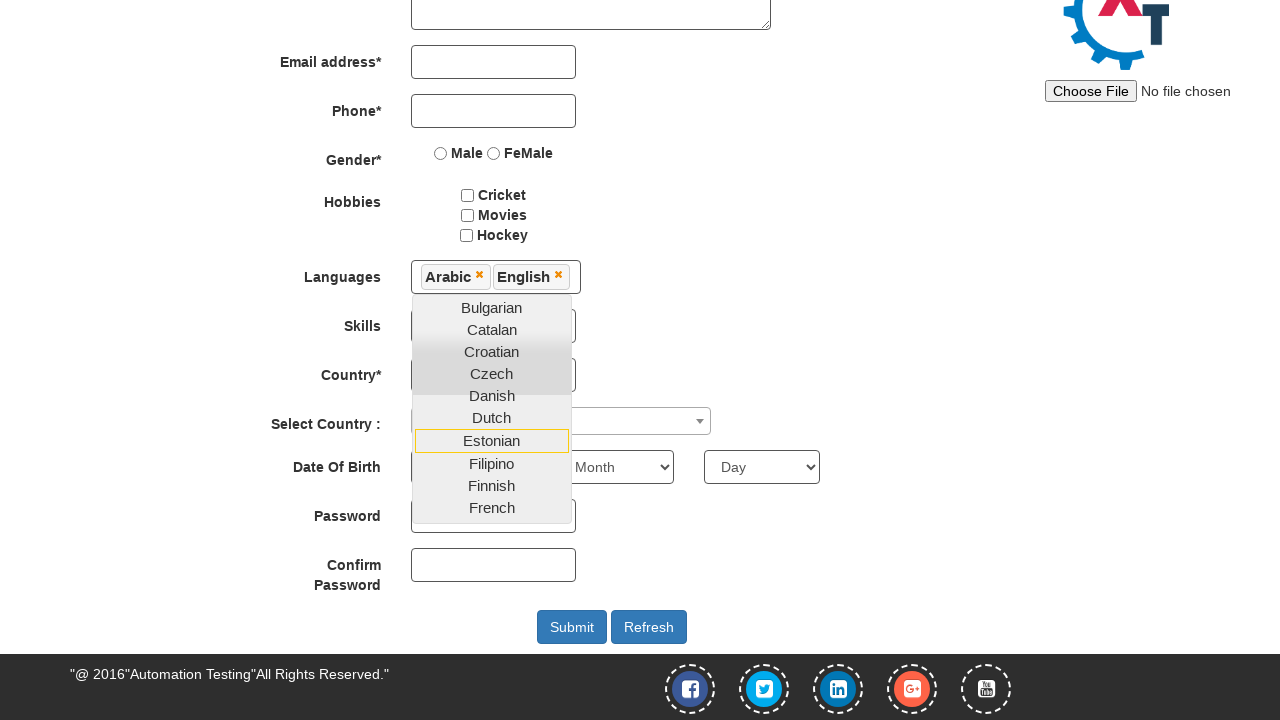

Selected language: Dutch at (492, 417) on //a[text()='Dutch']
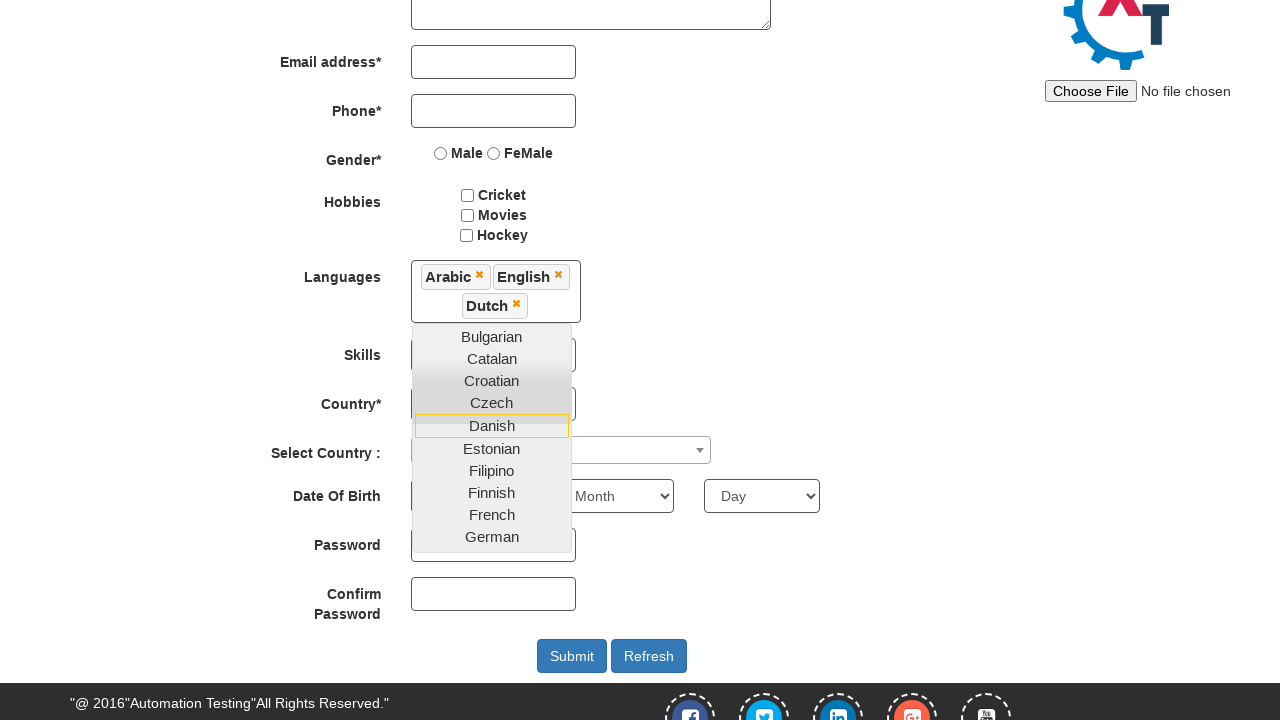

Retrieved selected languages text content
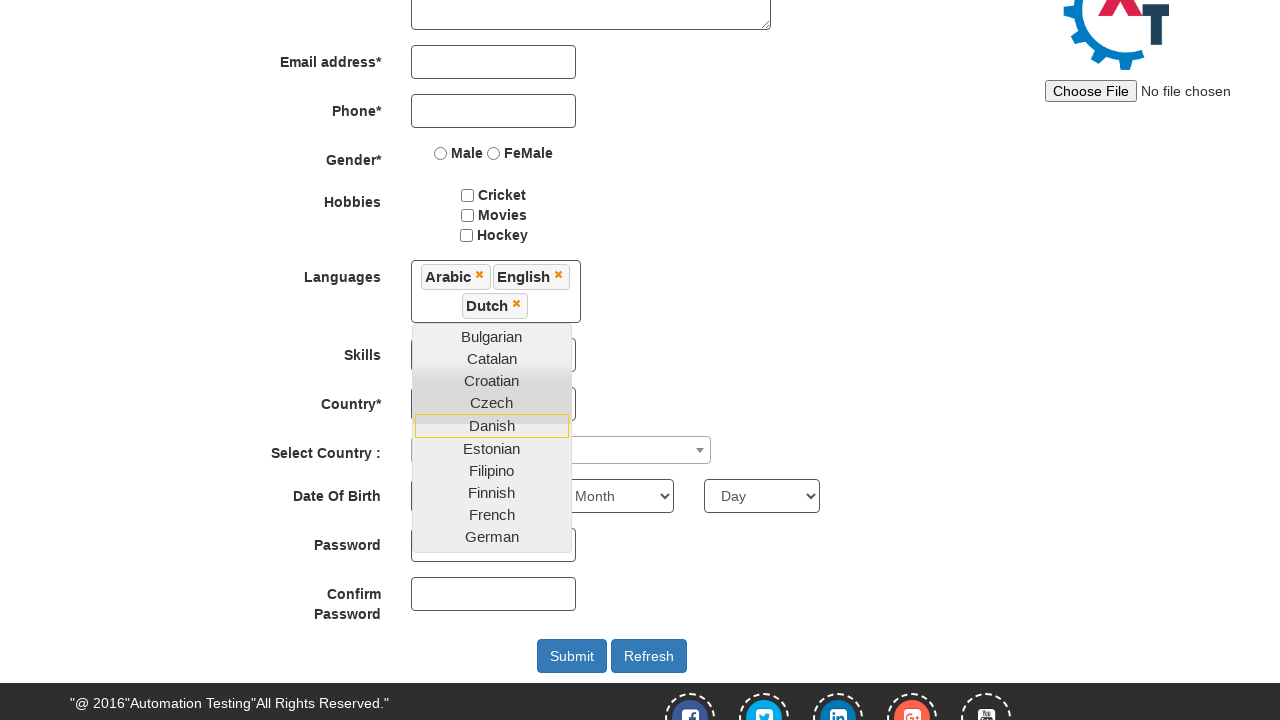

Verified that language 'Arabic' is selected
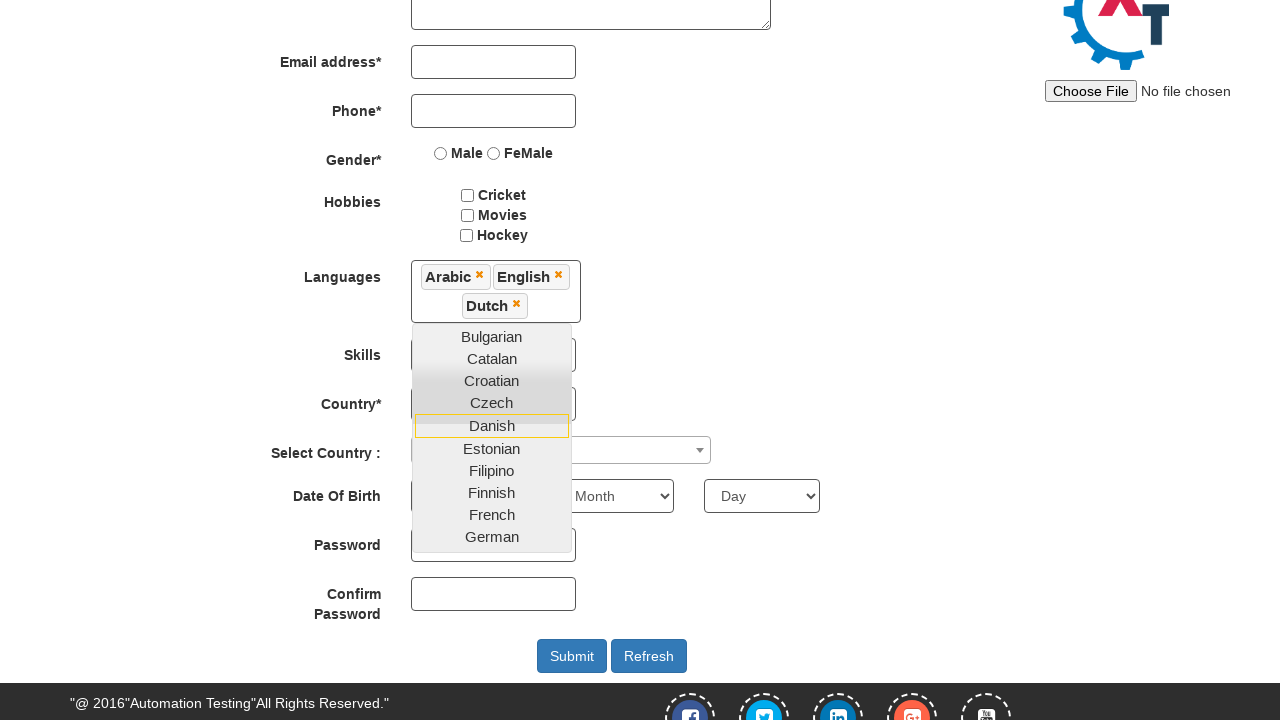

Verified that language 'English' is selected
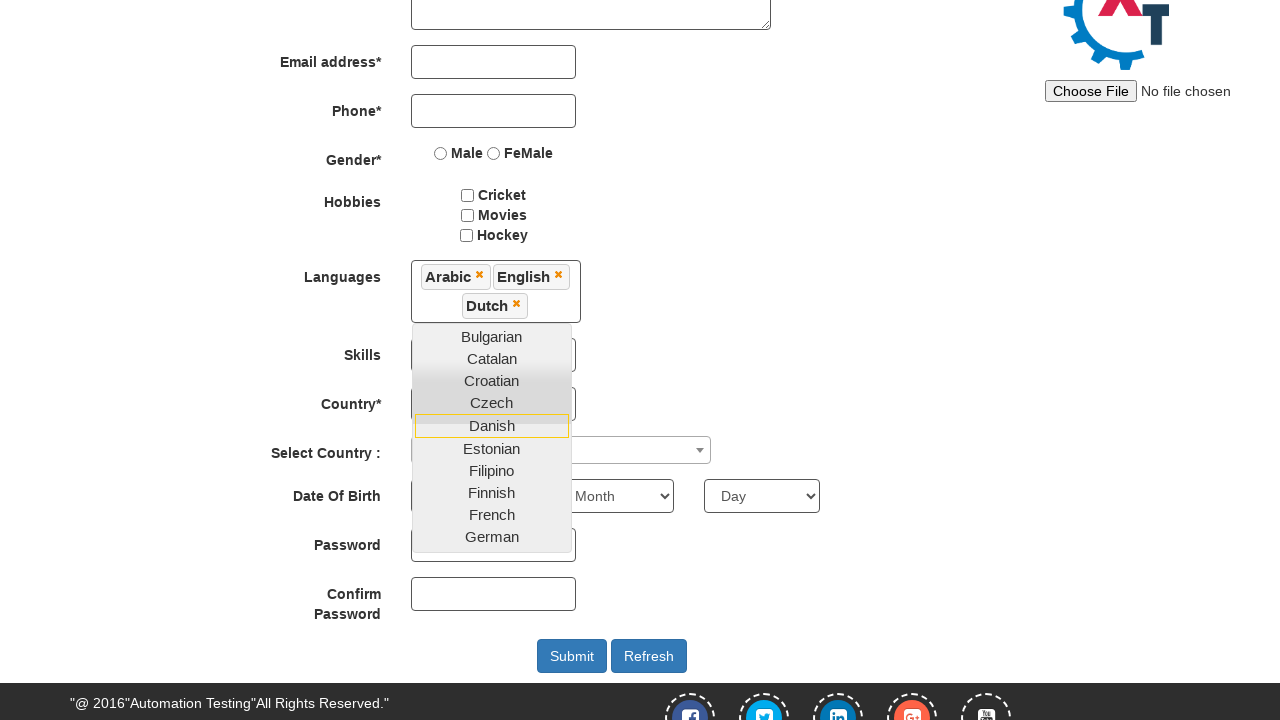

Verified that language 'Dutch' is selected
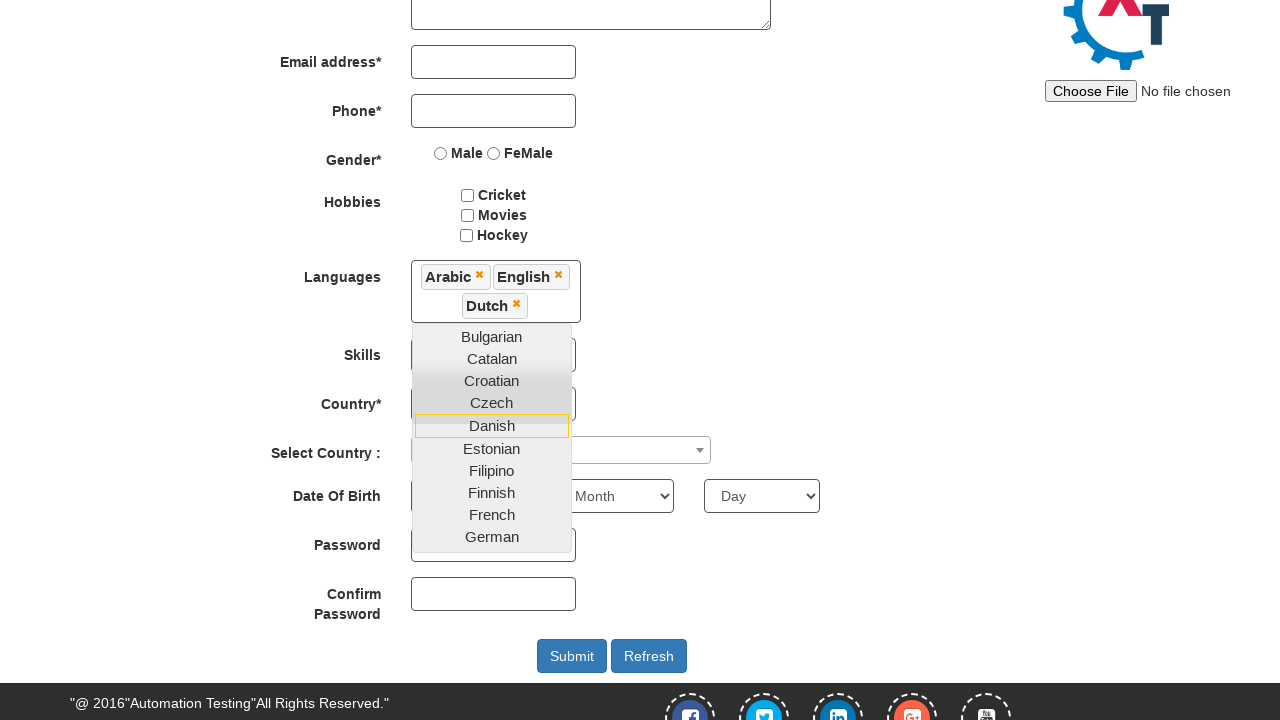

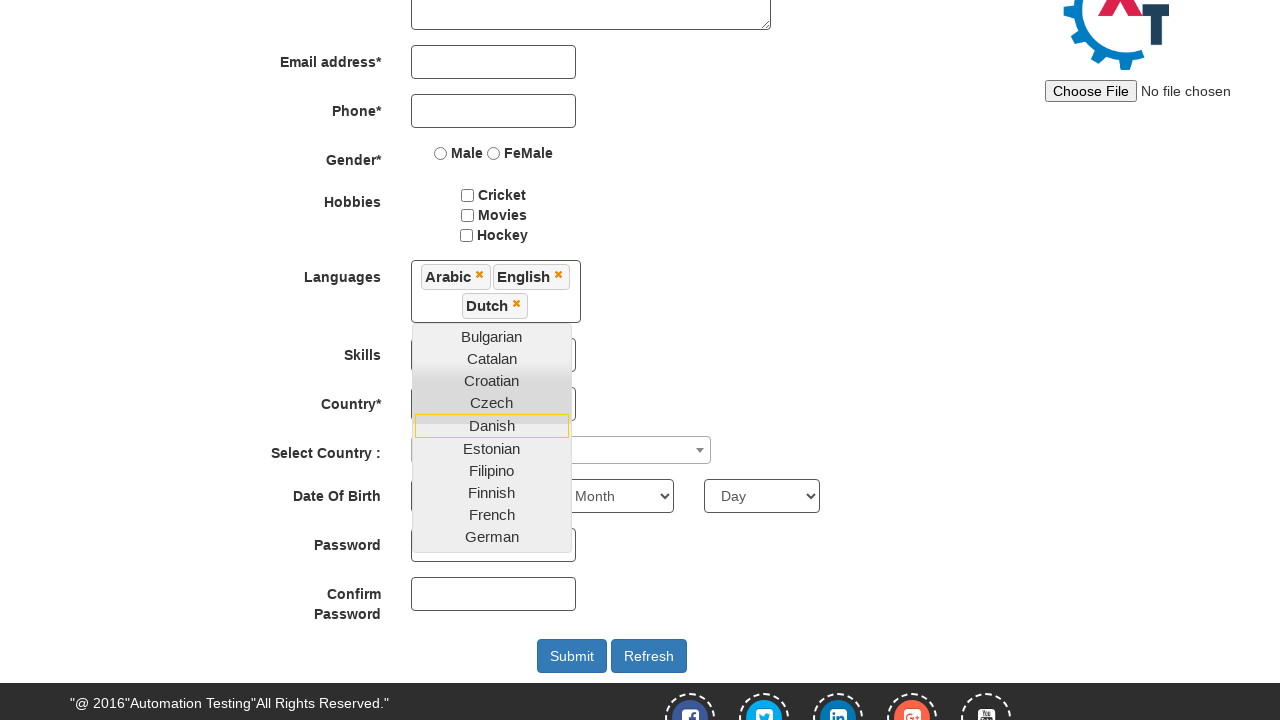